Tests successful signup by filling the signup form with valid credentials

Starting URL: https://selenium-blog.herokuapp.com/signup

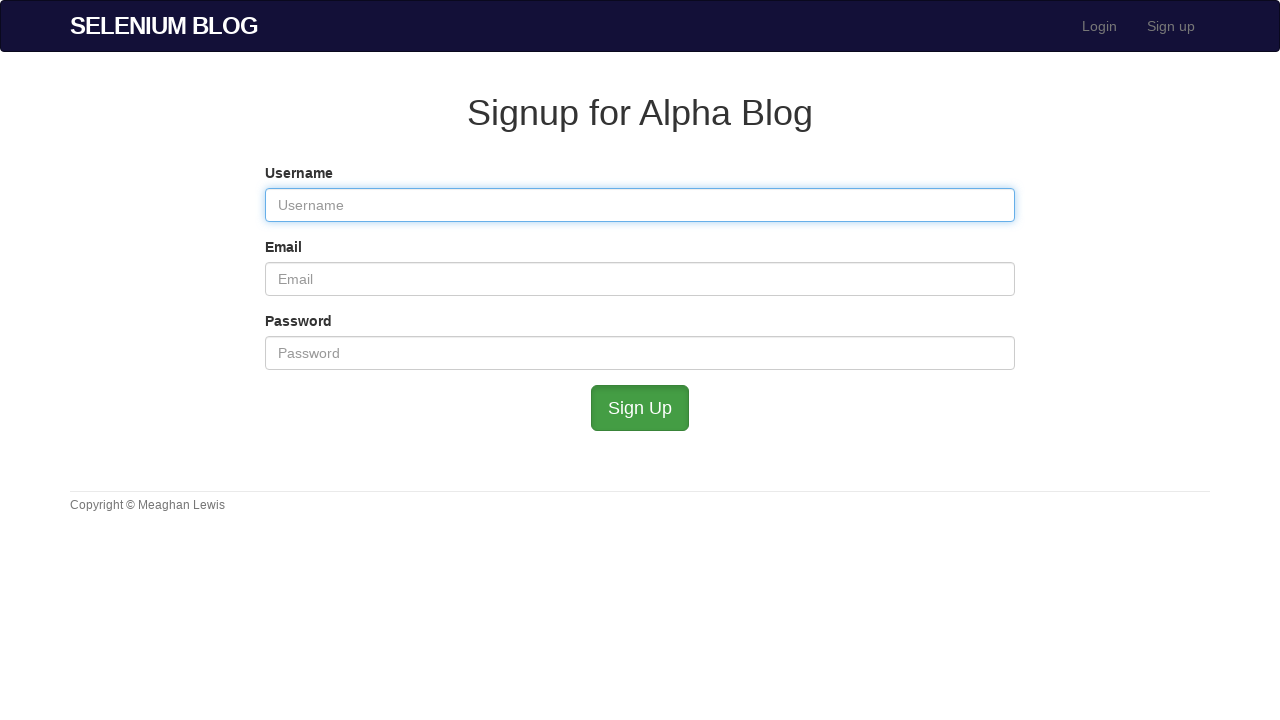

Filled username field with 'testuser892' on #user_username
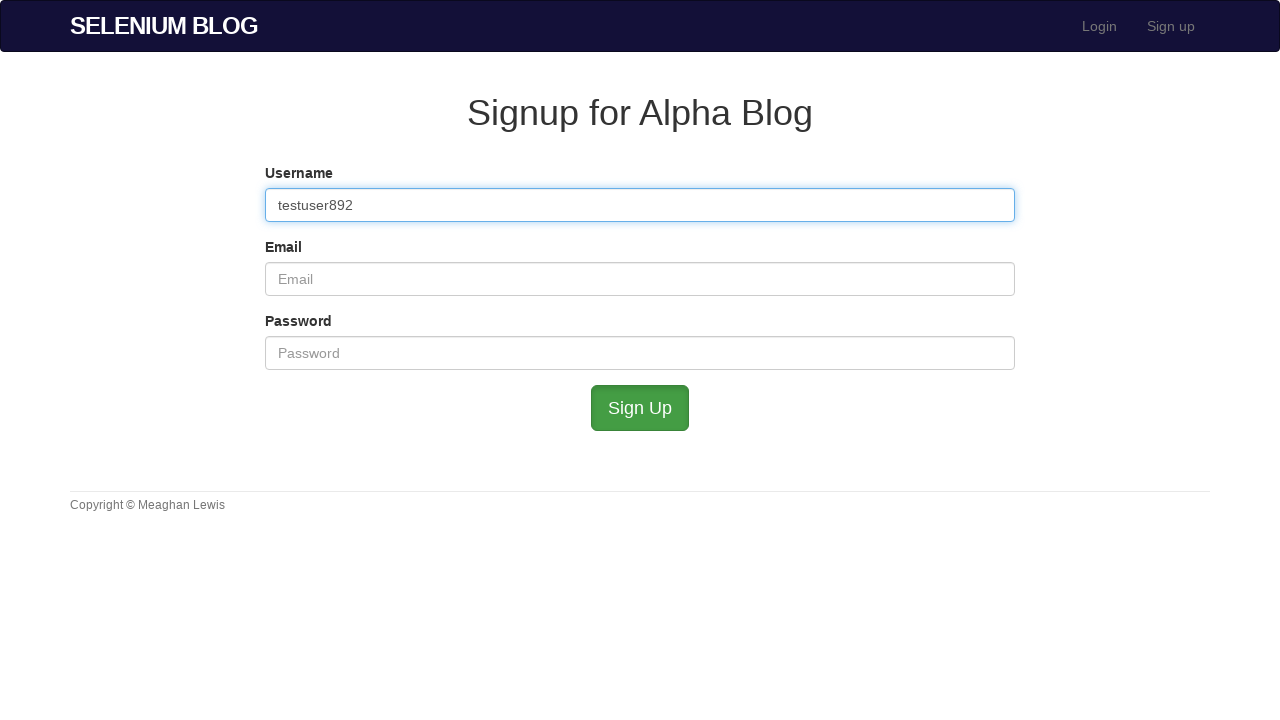

Filled email field with 'testuser892@example.com' on #user_email
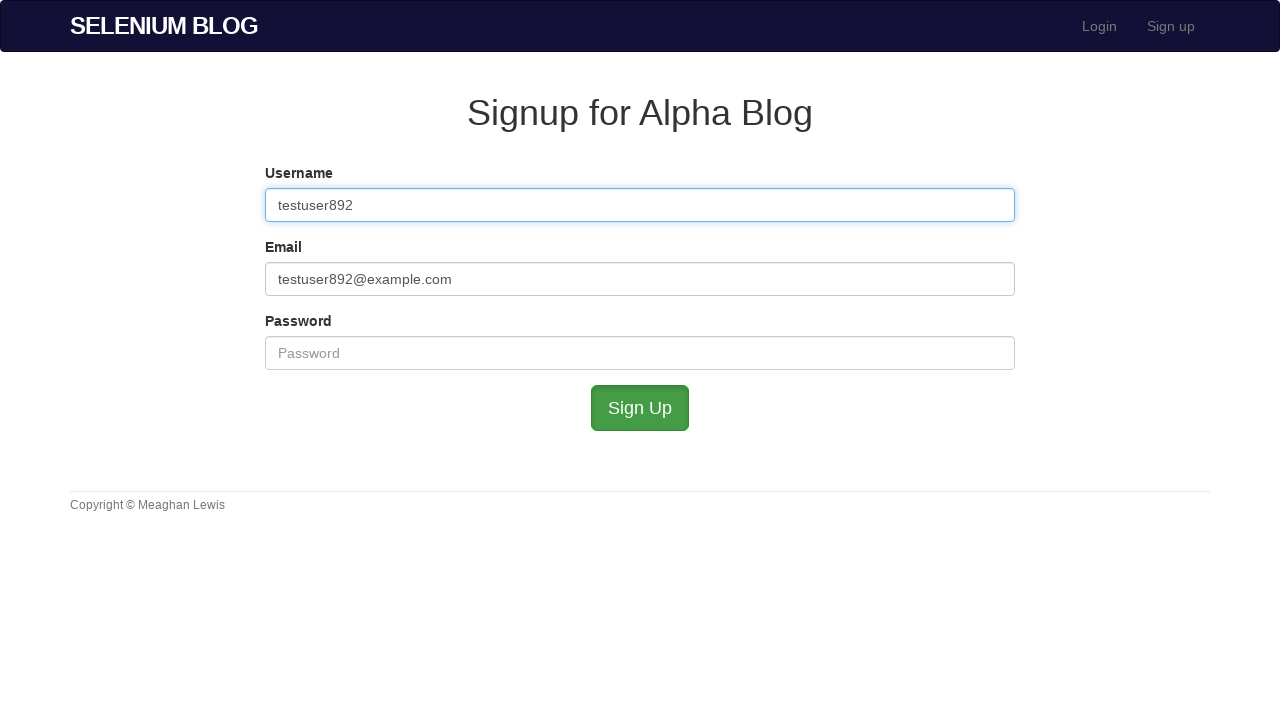

Filled password field with 'admin123' on #user_password
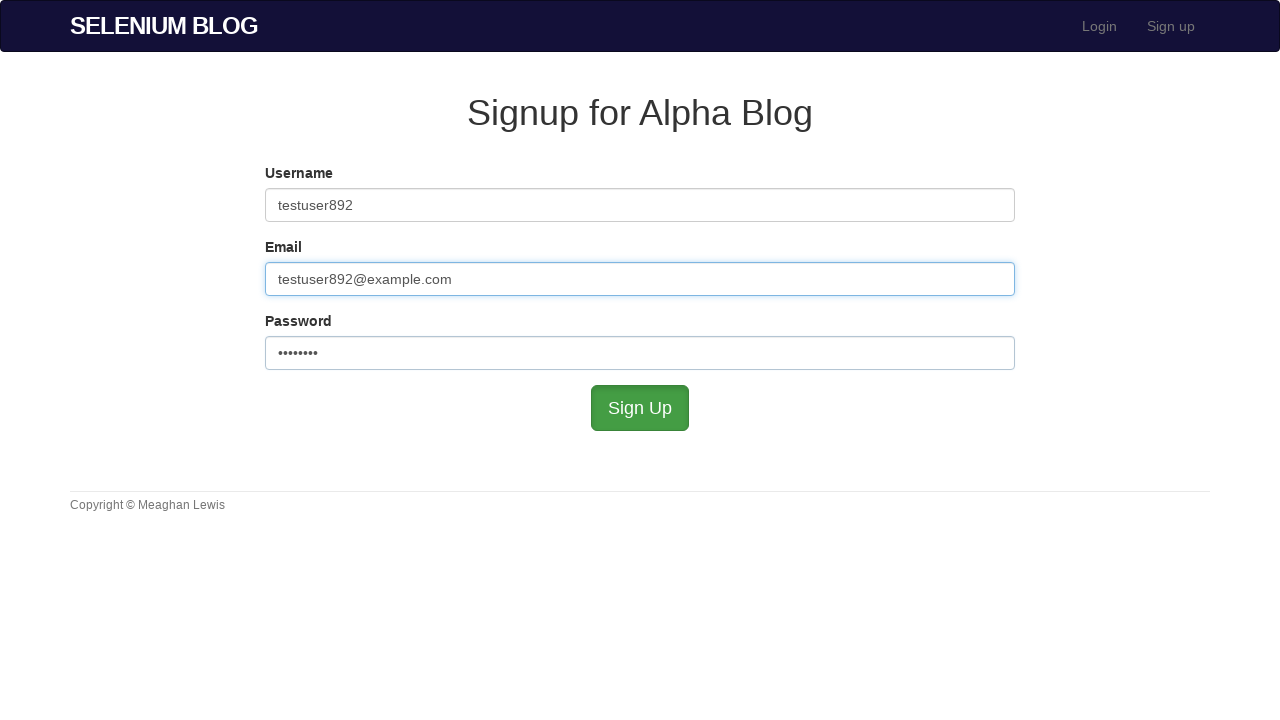

Clicked signup button to submit the form at (640, 408) on #submit
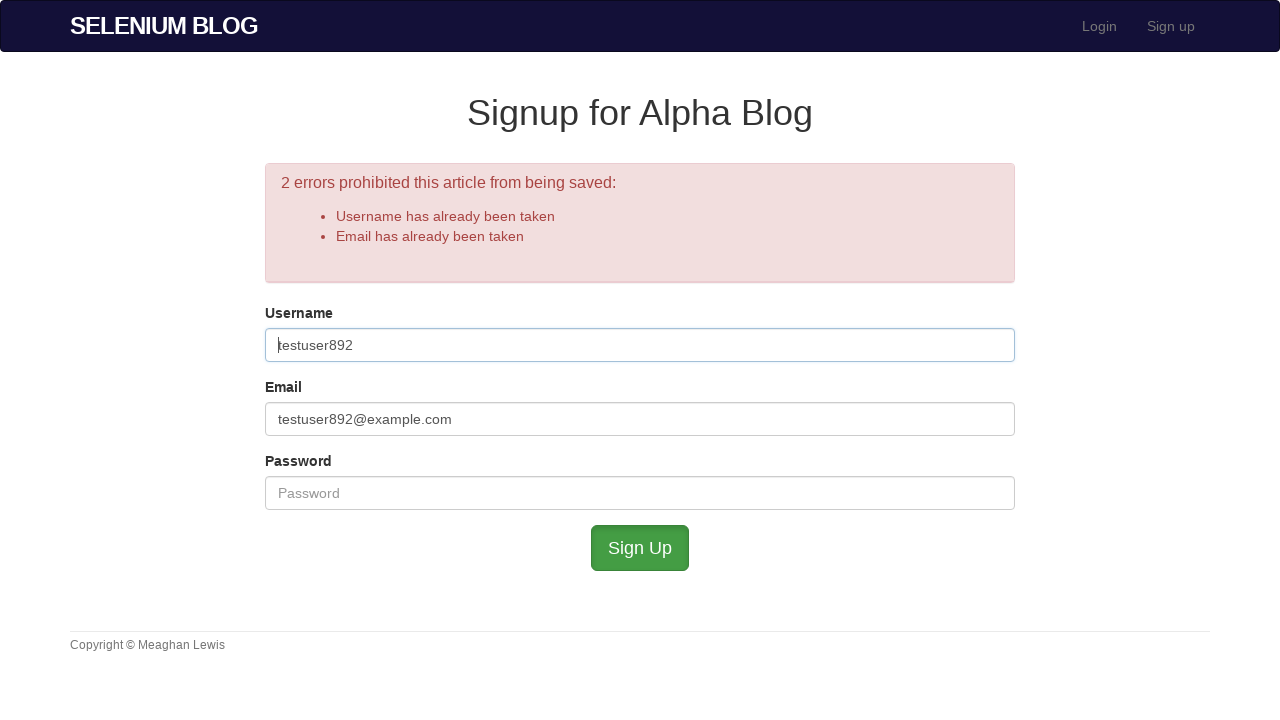

Waited 2 seconds for signup to complete
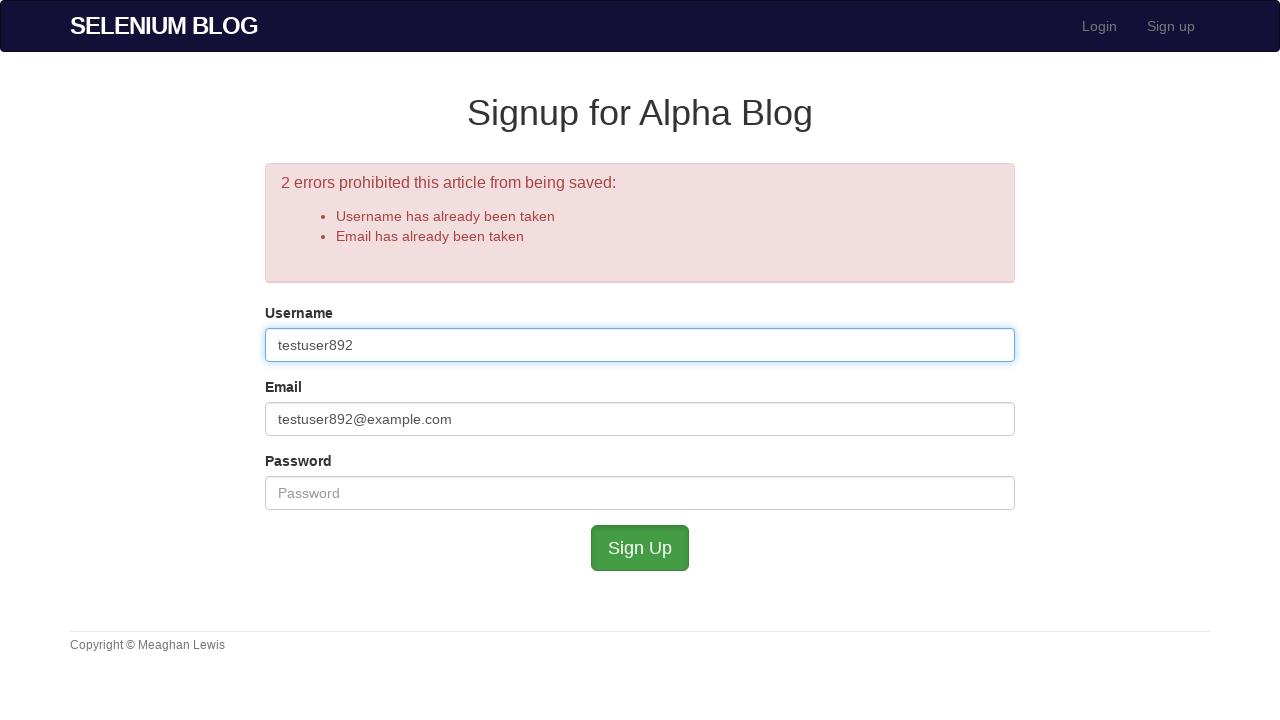

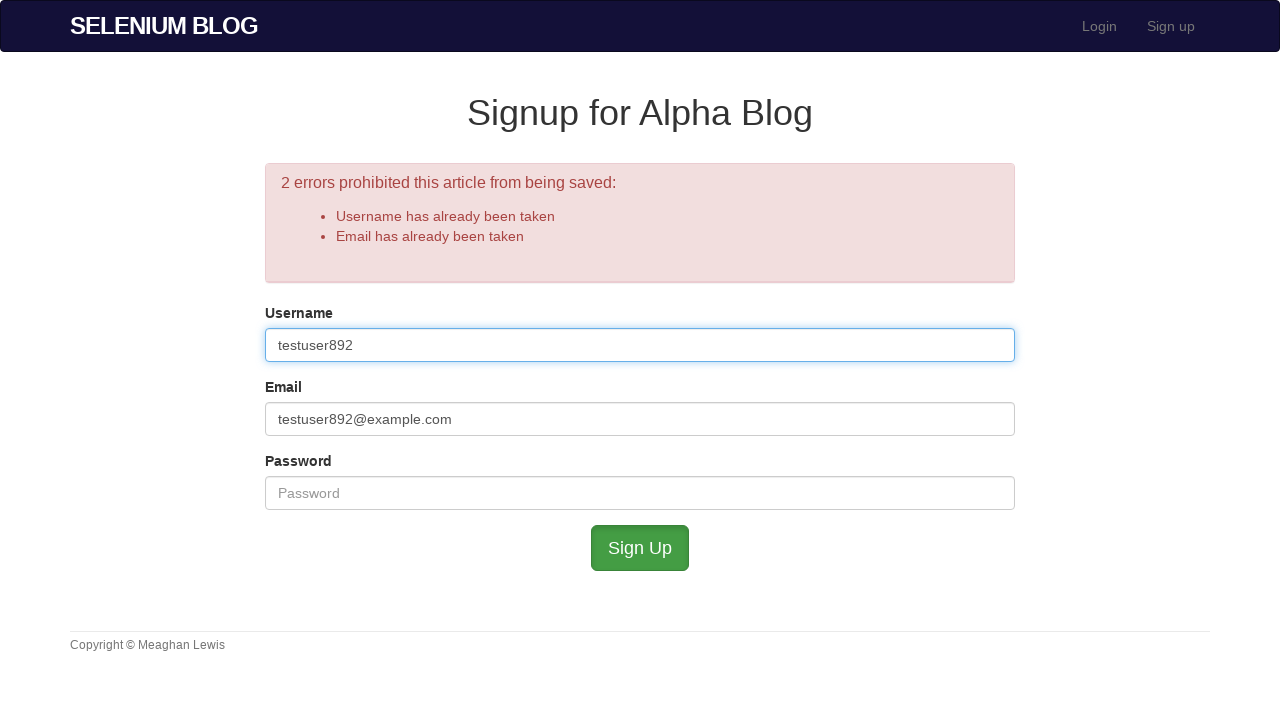